Tests dynamic dropdown autocomplete by typing a partial country name and selecting from suggestions

Starting URL: https://codenboxautomationlab.com/practice/

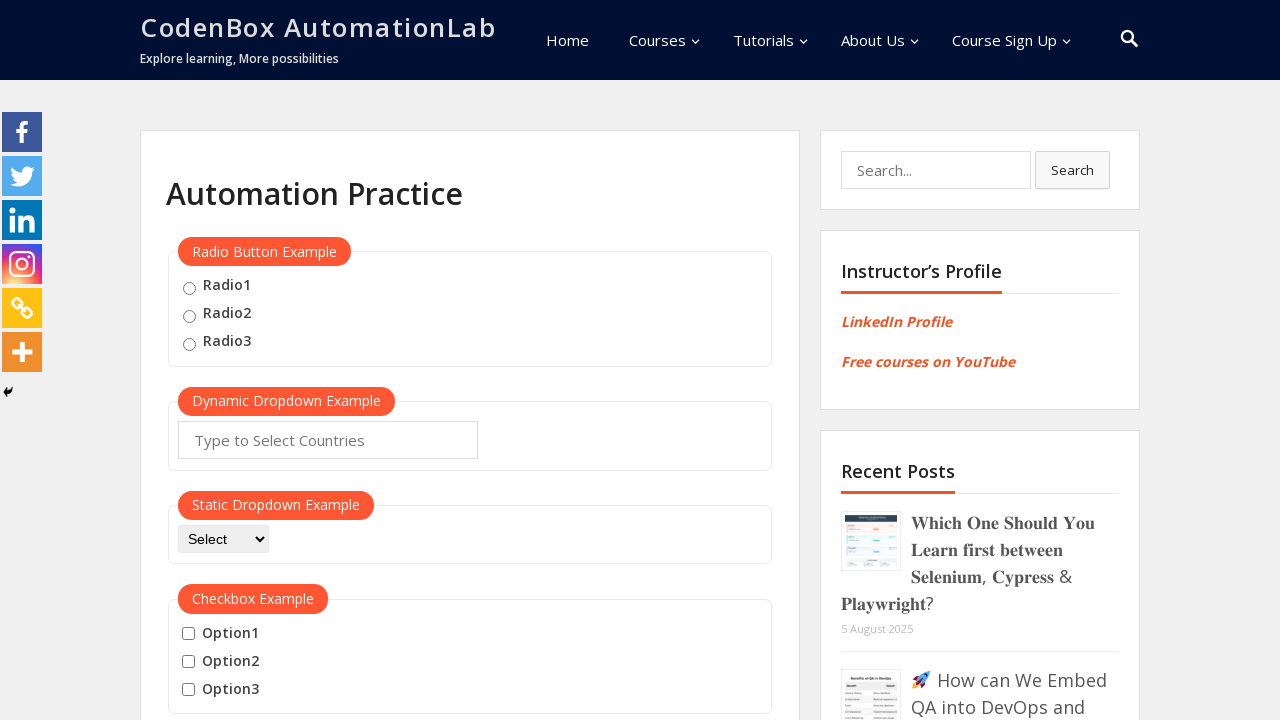

Filled autocomplete field with 'jo' to trigger dynamic dropdown suggestions on #autocomplete
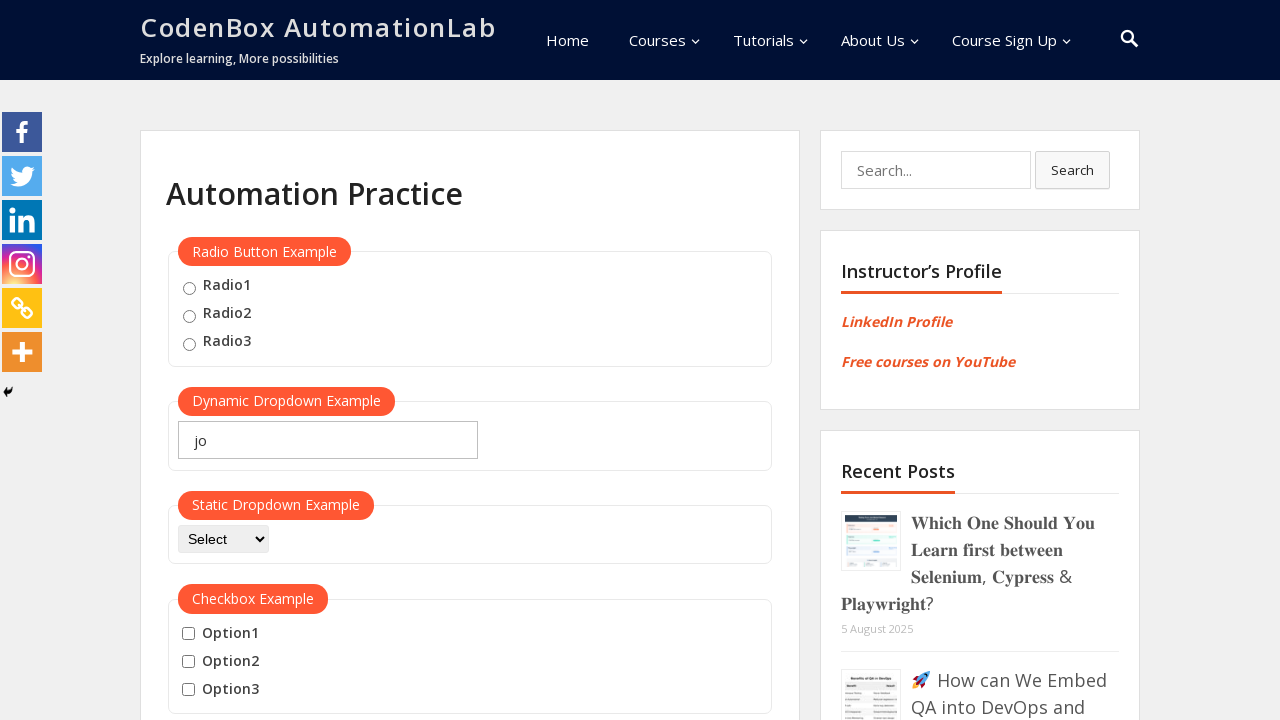

Waited for dropdown suggestions to appear
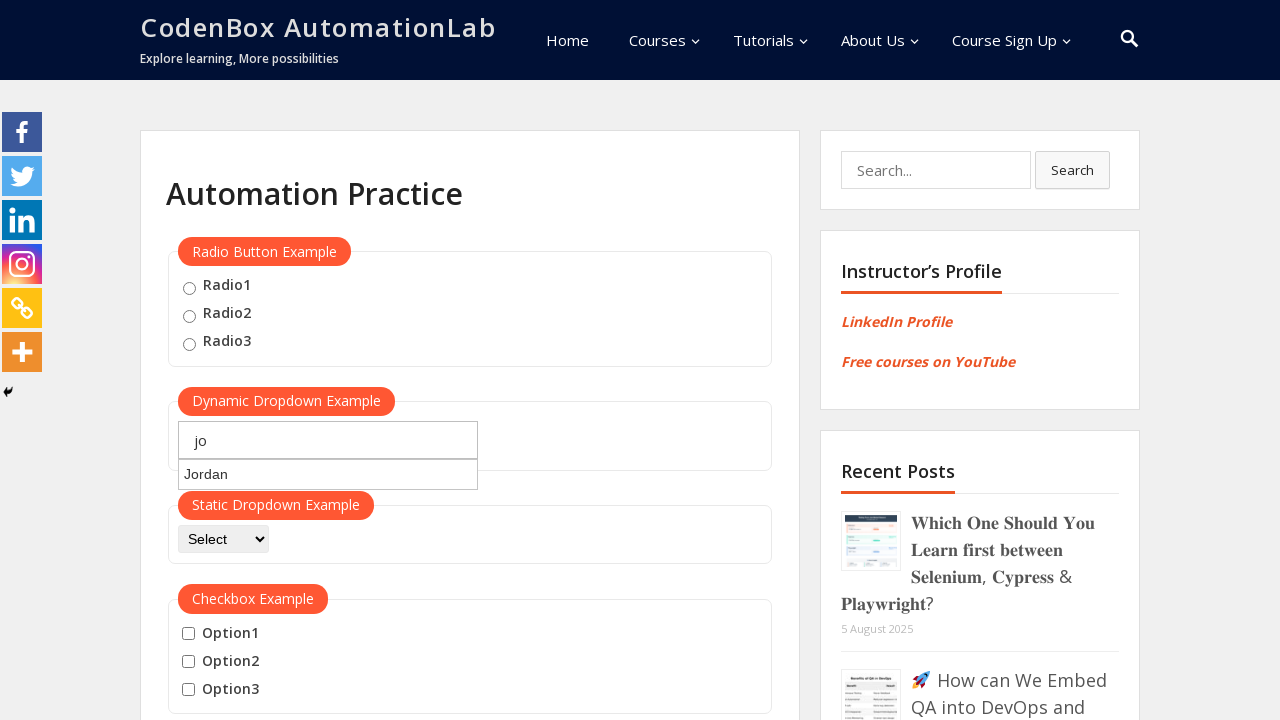

Pressed ArrowDown to navigate to first suggestion in dropdown
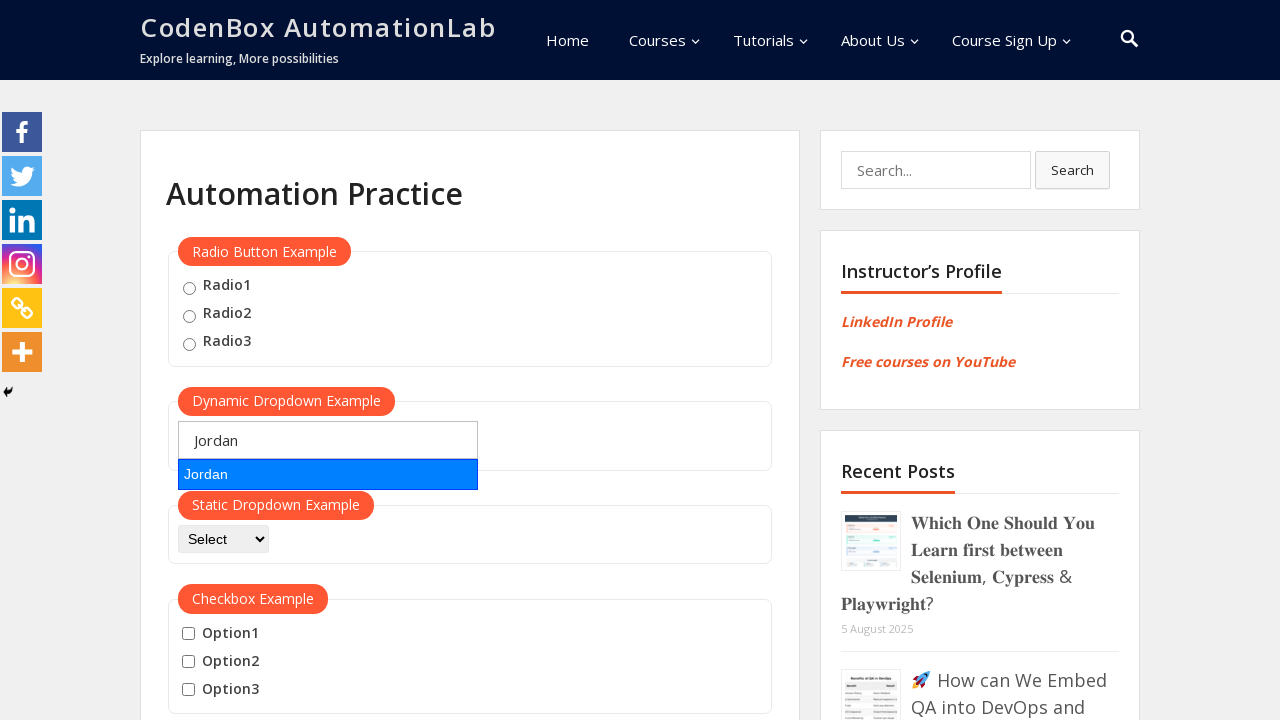

Pressed Enter to select the highlighted country suggestion
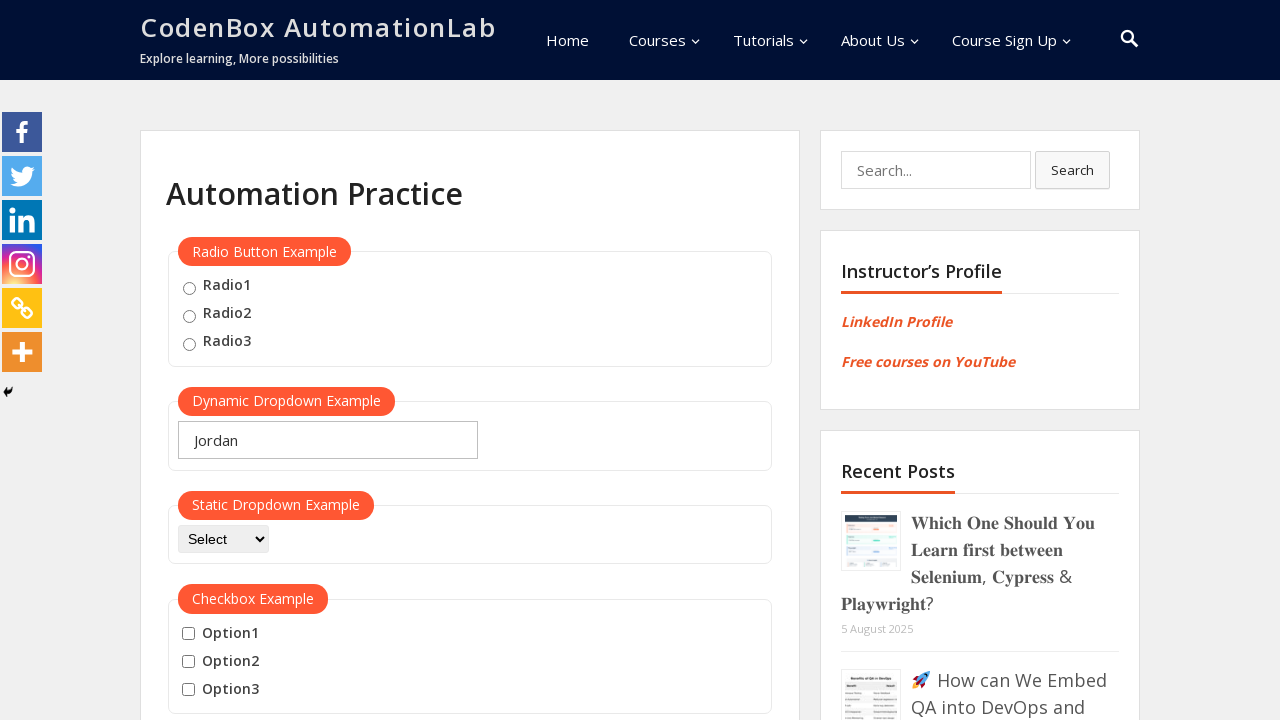

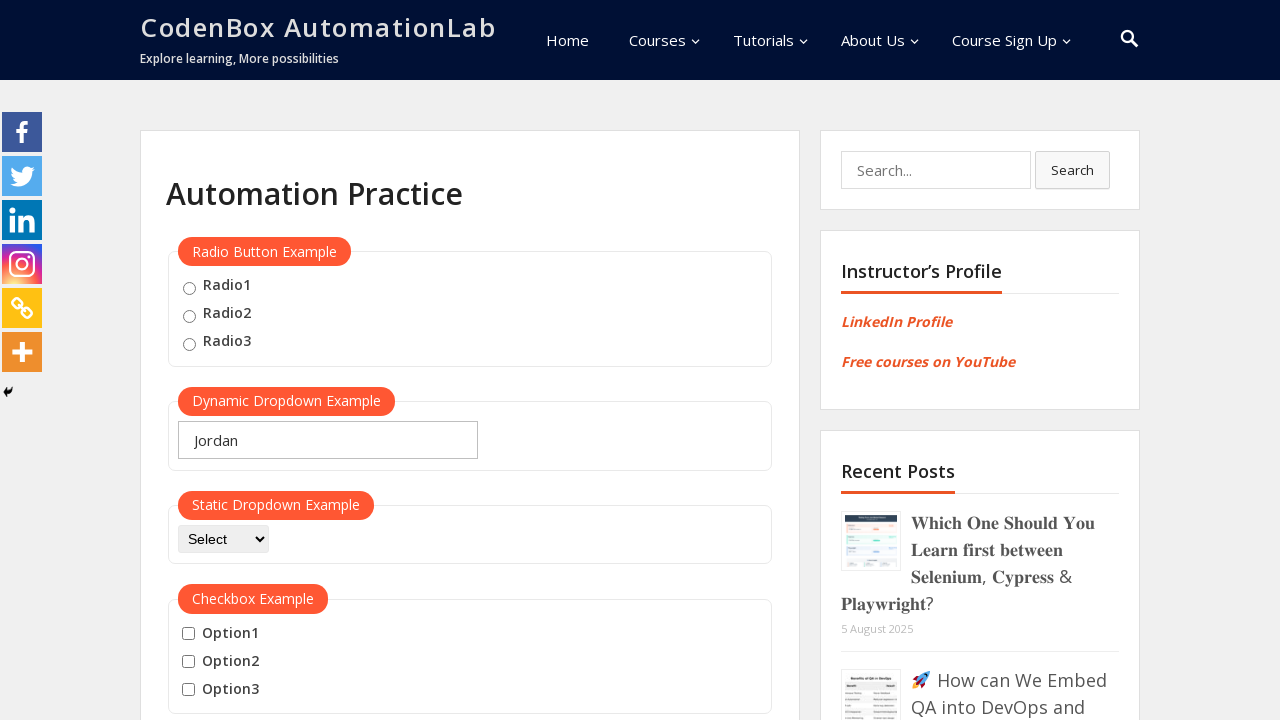